Tests browser tab functionality by navigating to the browser tabs page, clicking a button 3 times to open new tabs, then cycling through all open tabs.

Starting URL: https://automationtesting.co.uk

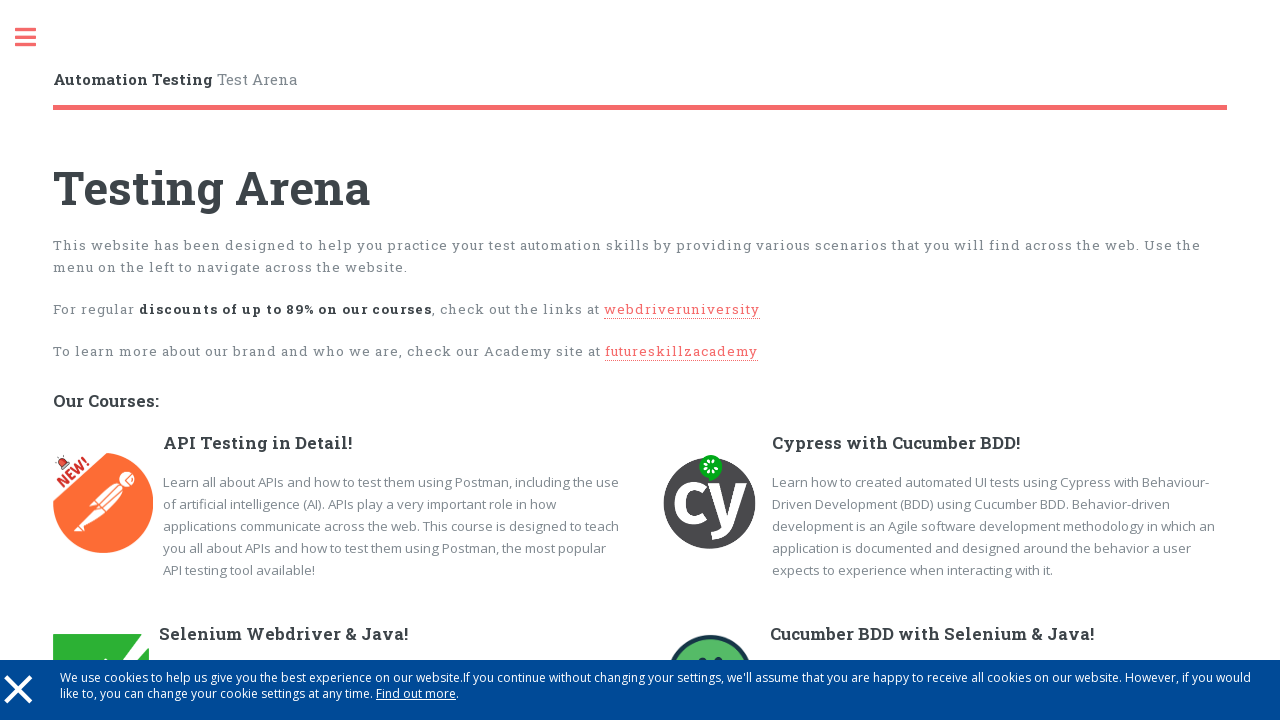

Clicked toggle menu at (36, 38) on .toggle
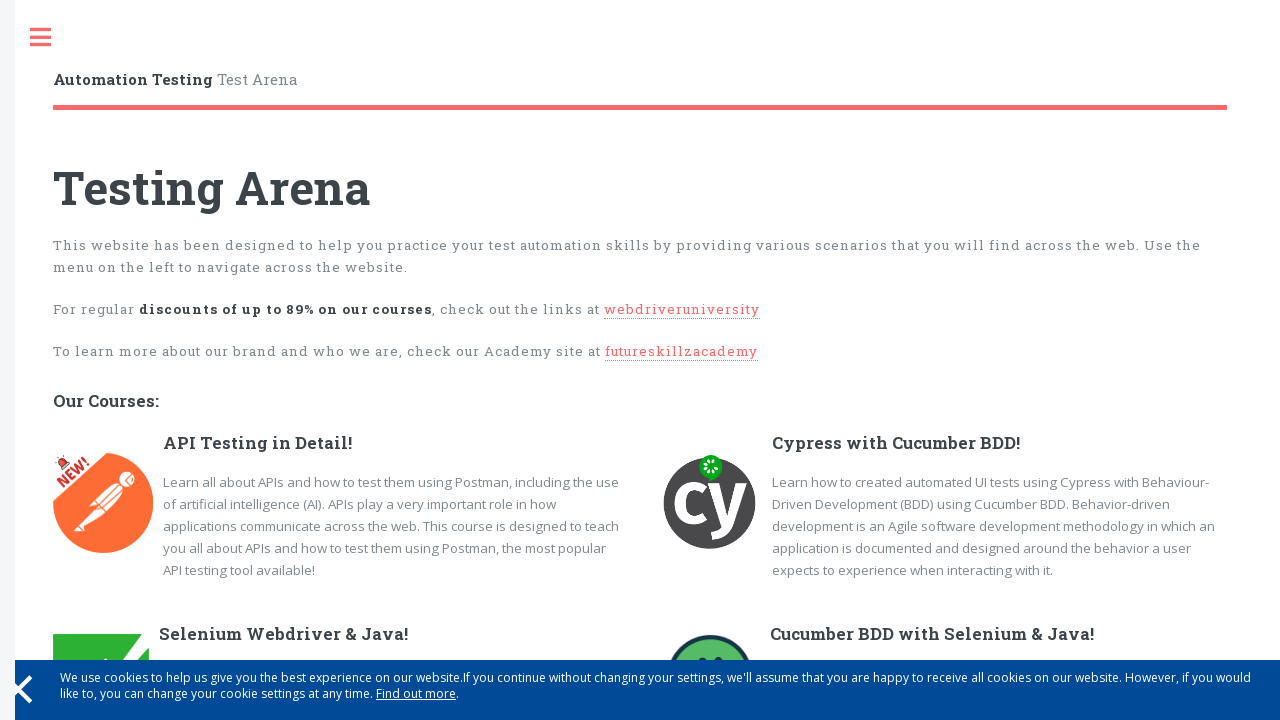

Navigated to browser tabs page at (144, 238) on [href='browserTabs.html']
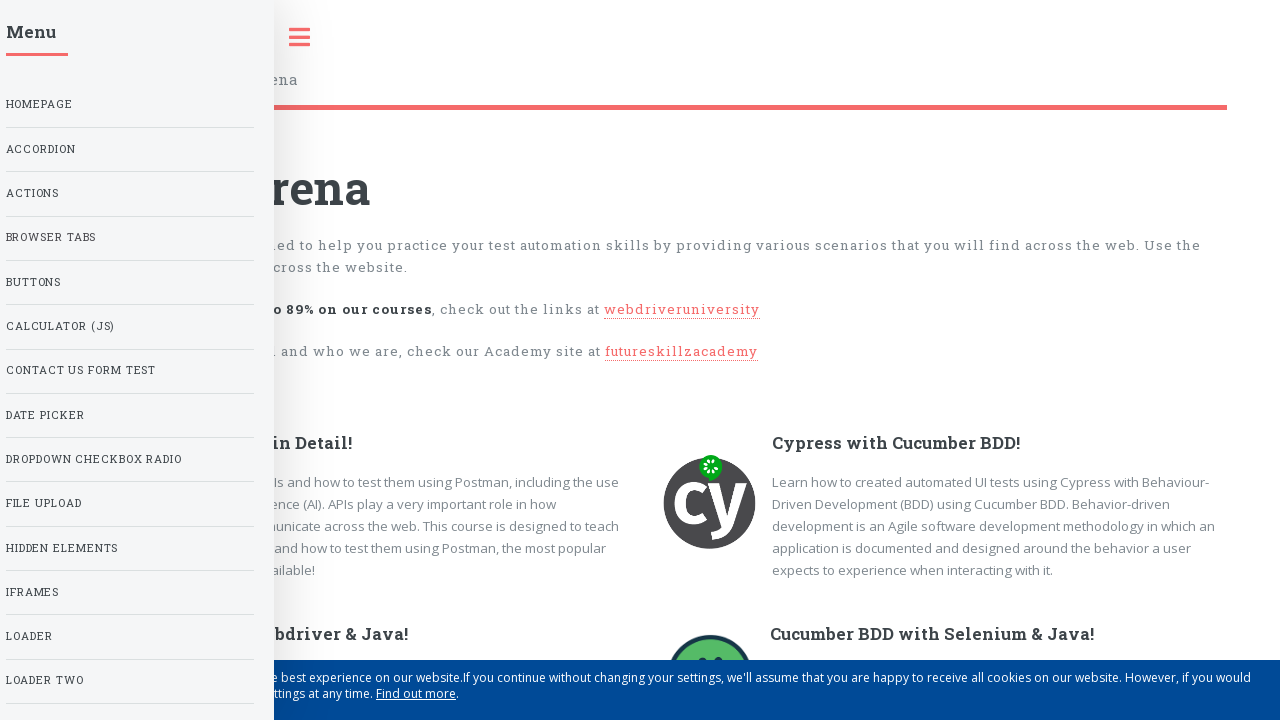

Browser tabs page loaded
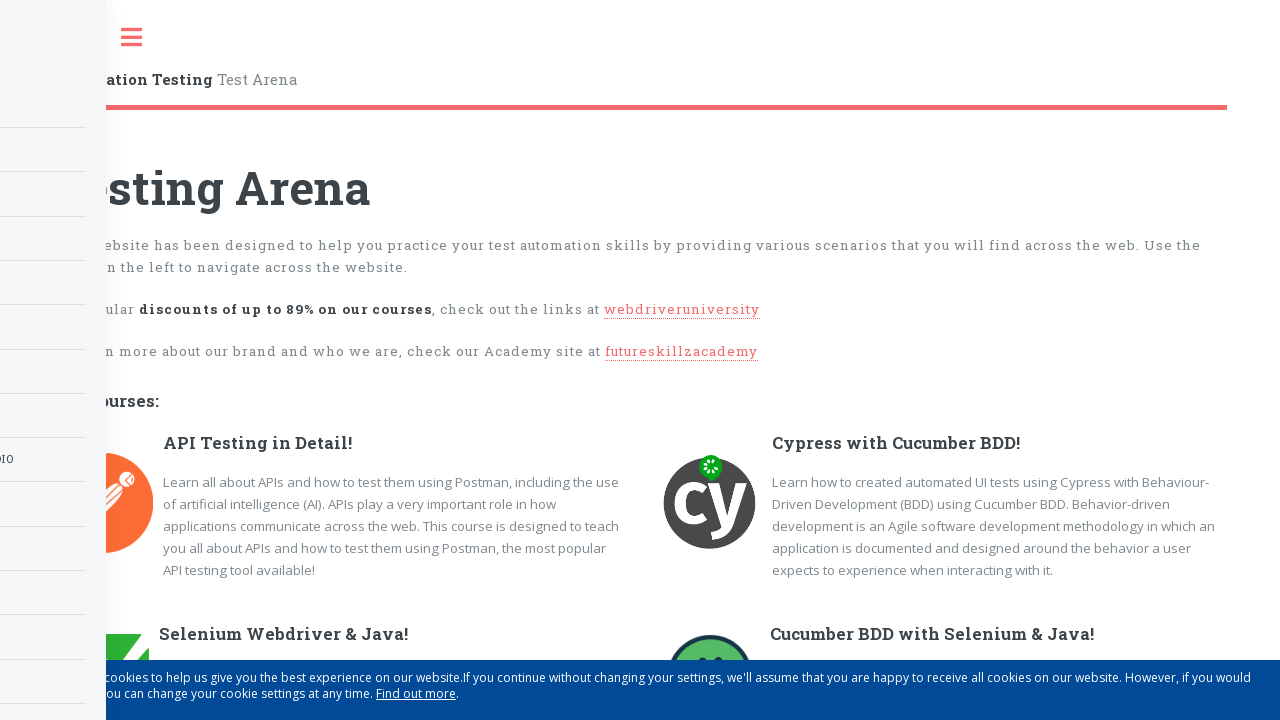

Clicked button to open new tab (attempt 1 of 3) at (108, 370) on [type]
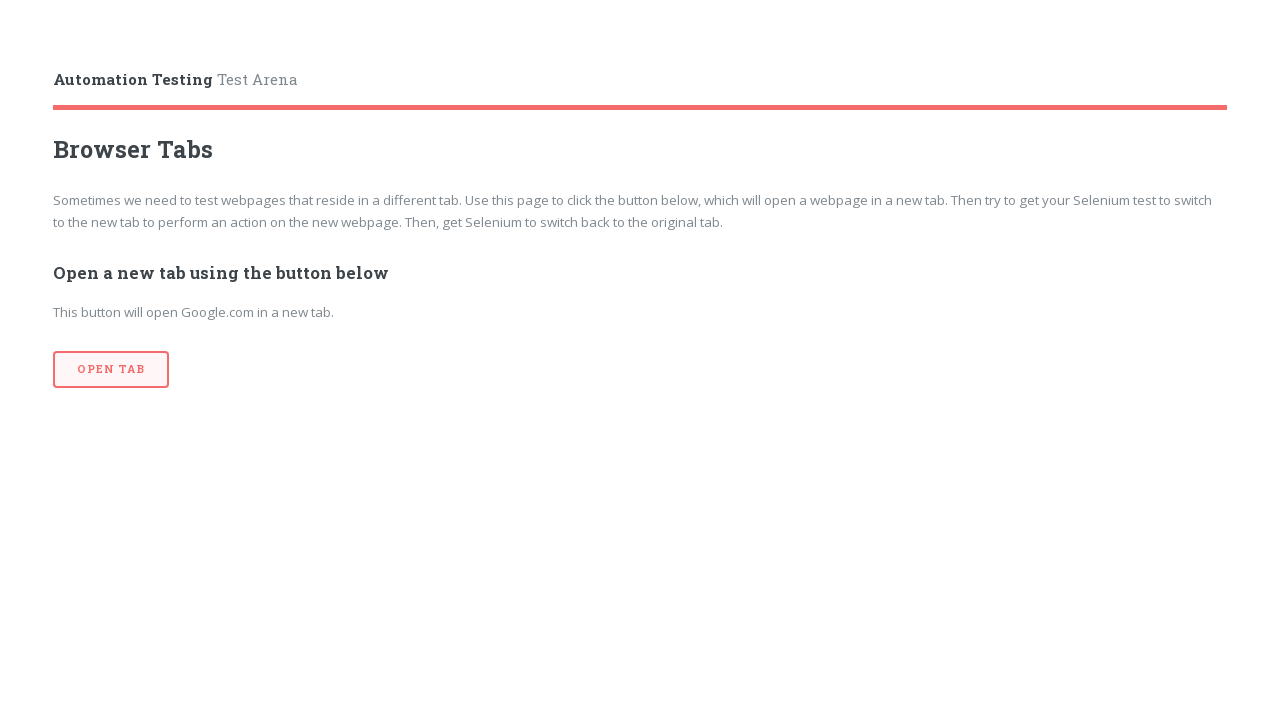

Waited 500ms for tab to open
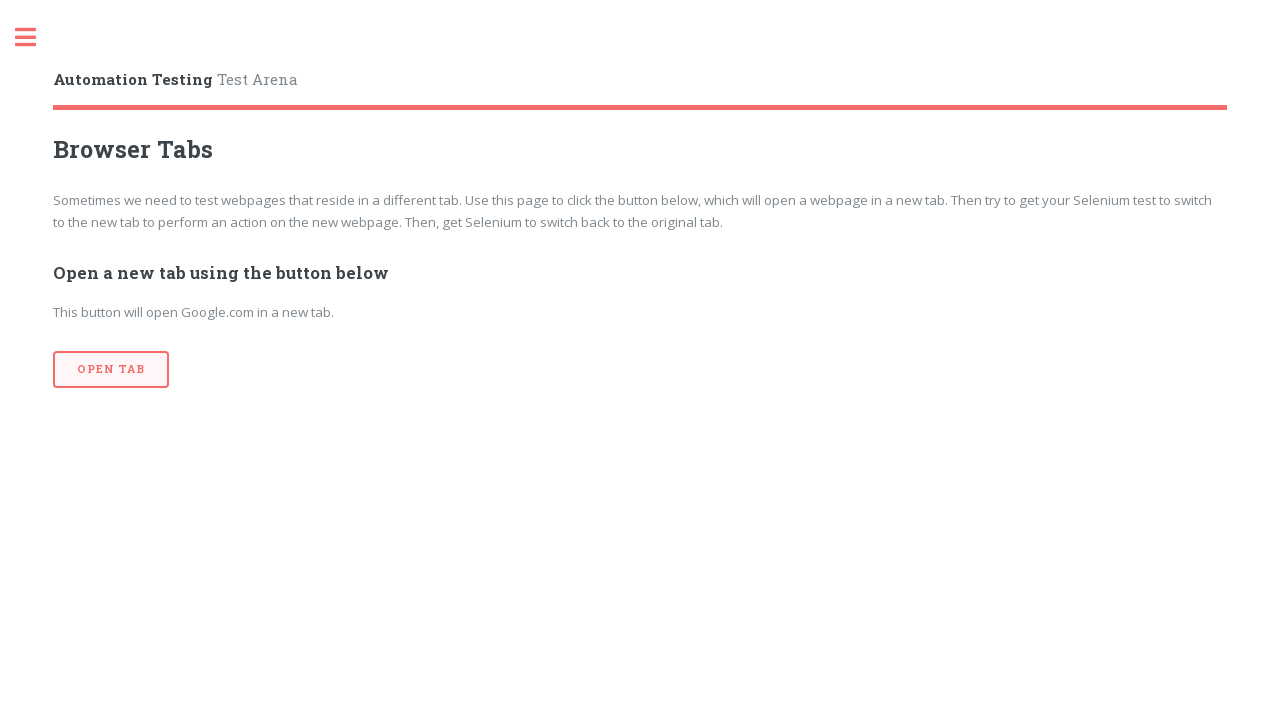

Clicked button to open new tab (attempt 2 of 3) at (111, 370) on [type]
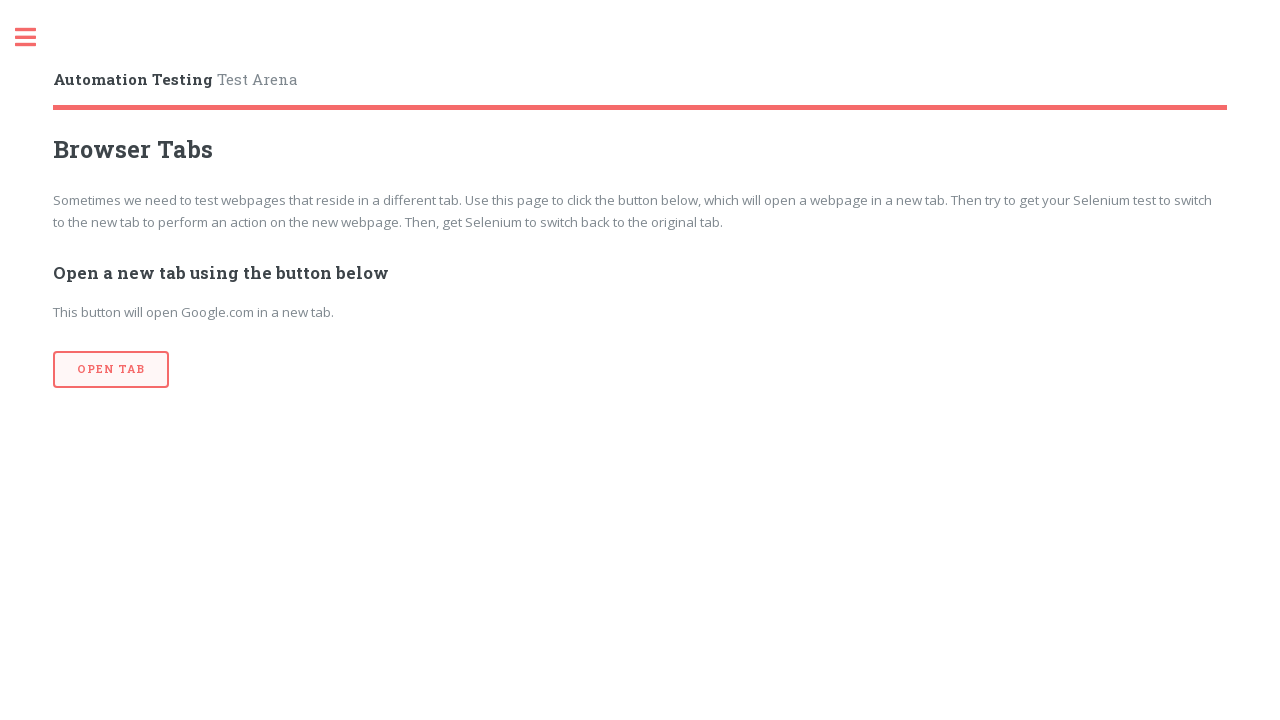

Waited 500ms for tab to open
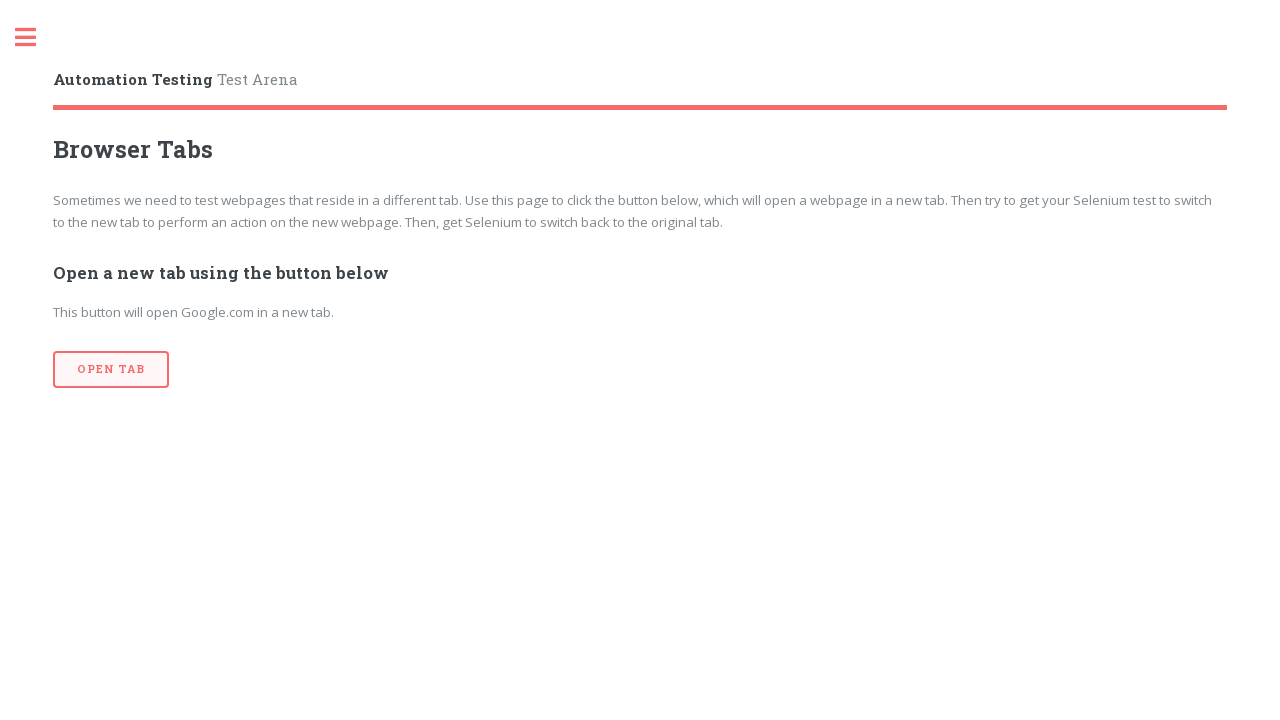

Clicked button to open new tab (attempt 3 of 3) at (111, 370) on [type]
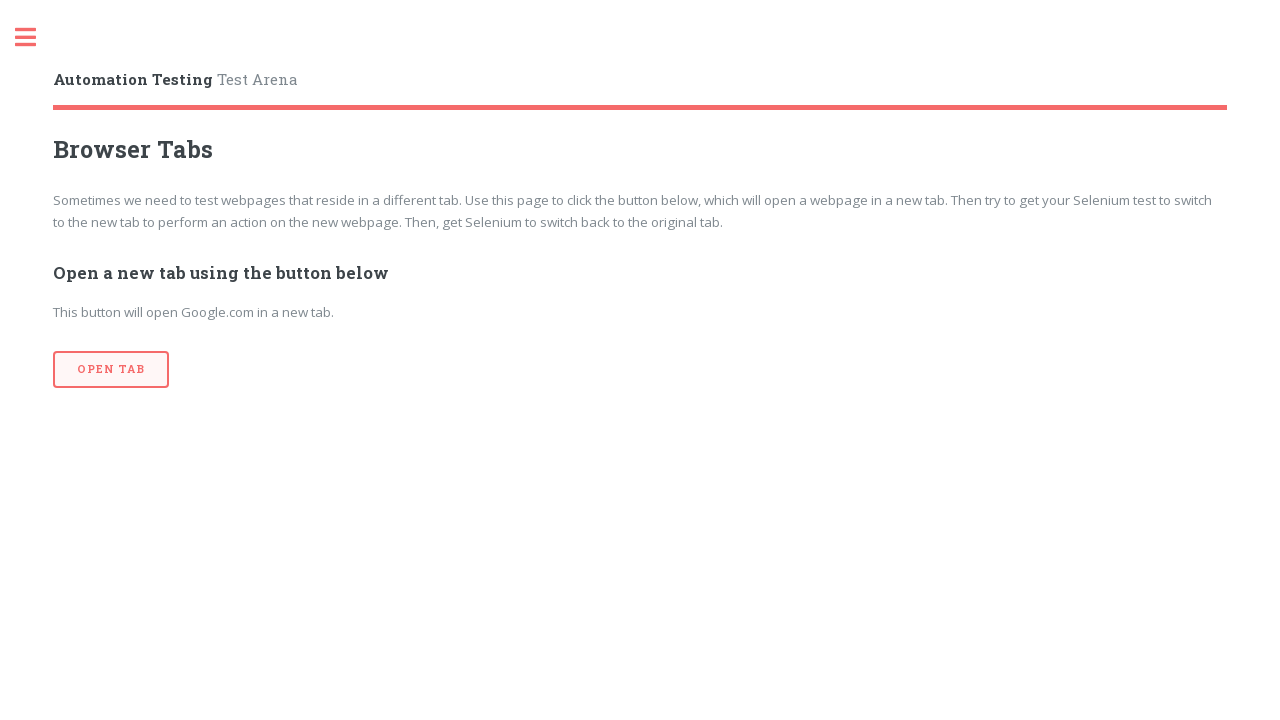

Waited 500ms for tab to open
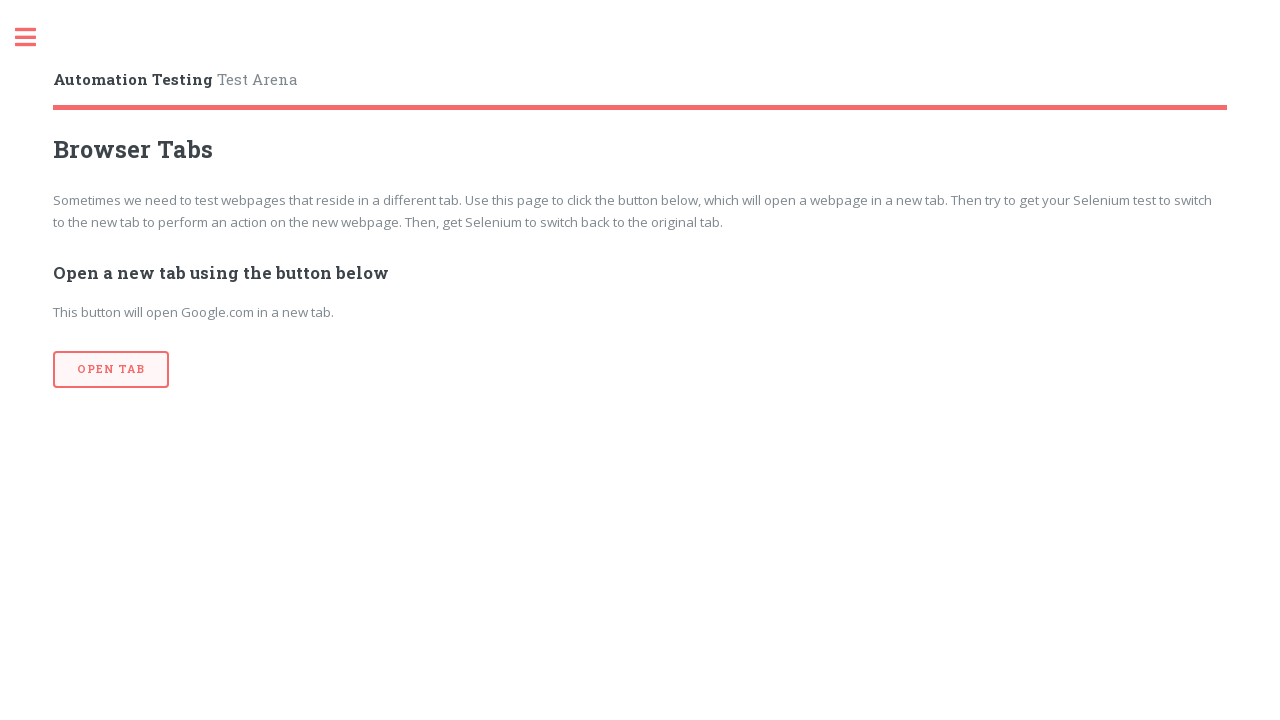

Retrieved all open pages/tabs - total count: 4
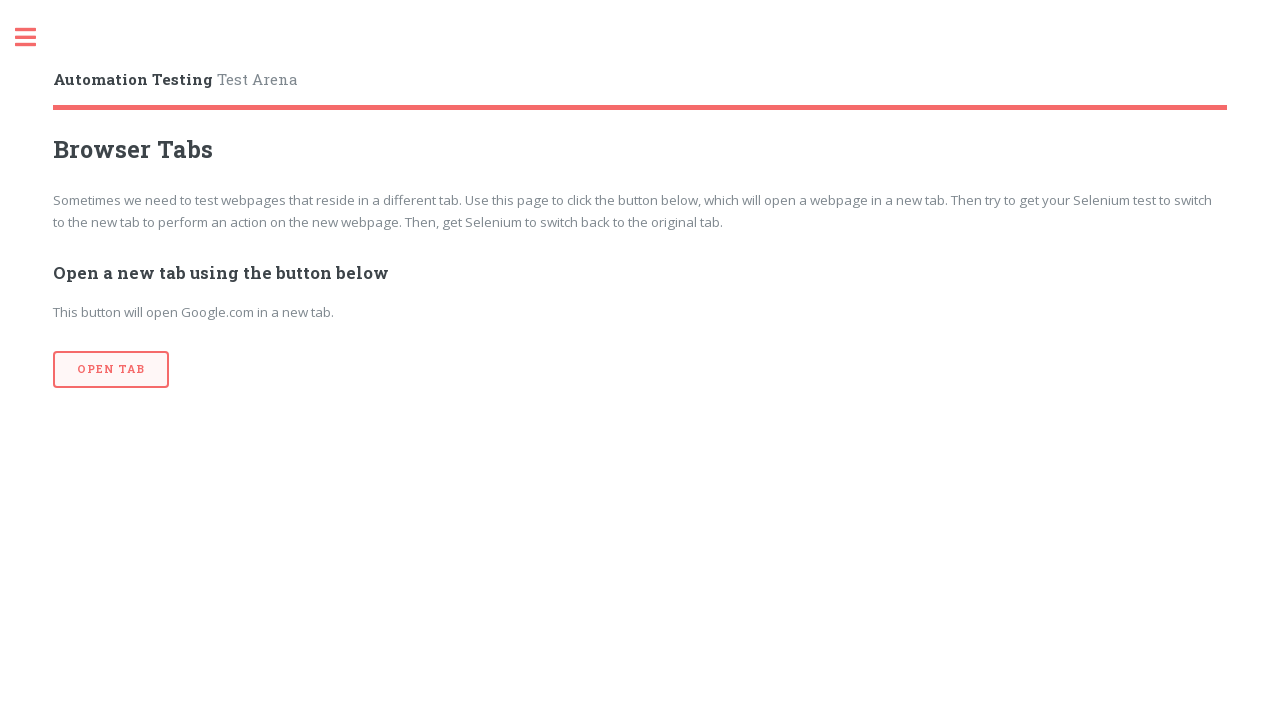

Brought tab to front: https://automationtesting.co.uk/browserTabs.html
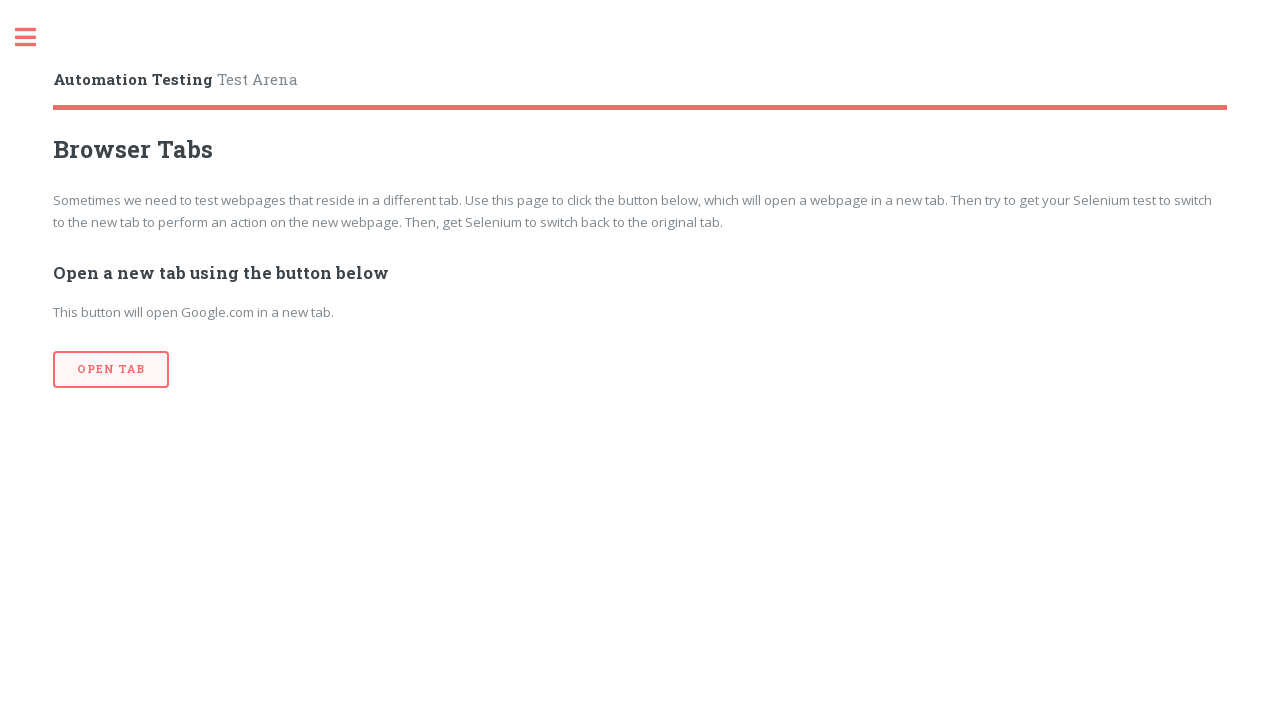

Waited 1500ms while viewing tab: https://automationtesting.co.uk/browserTabs.html
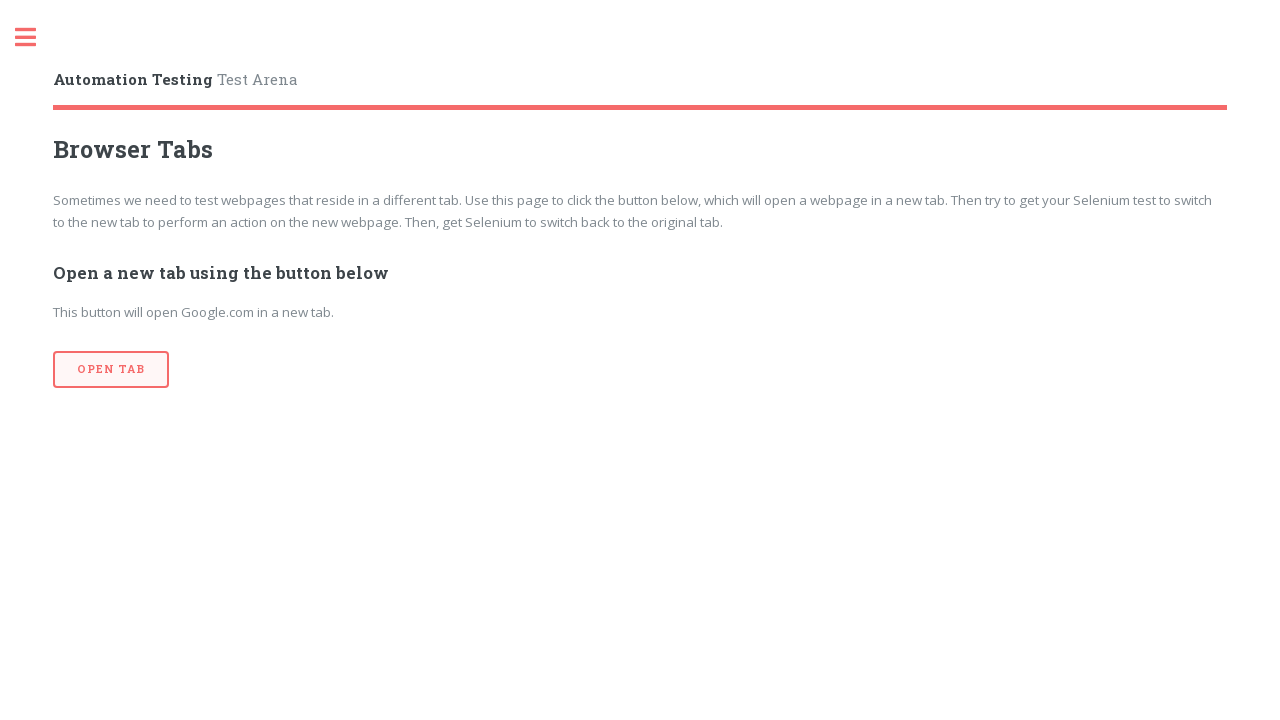

Brought tab to front: chrome-error://chromewebdata/
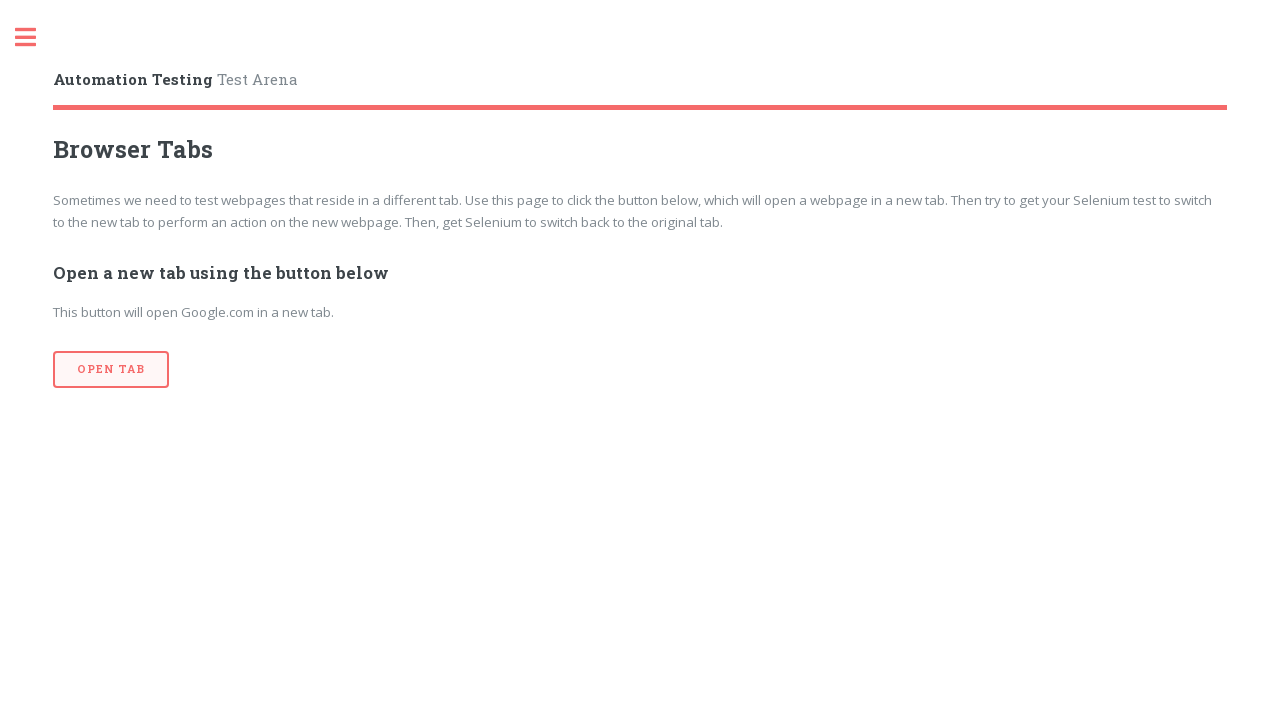

Waited 1500ms while viewing tab: chrome-error://chromewebdata/
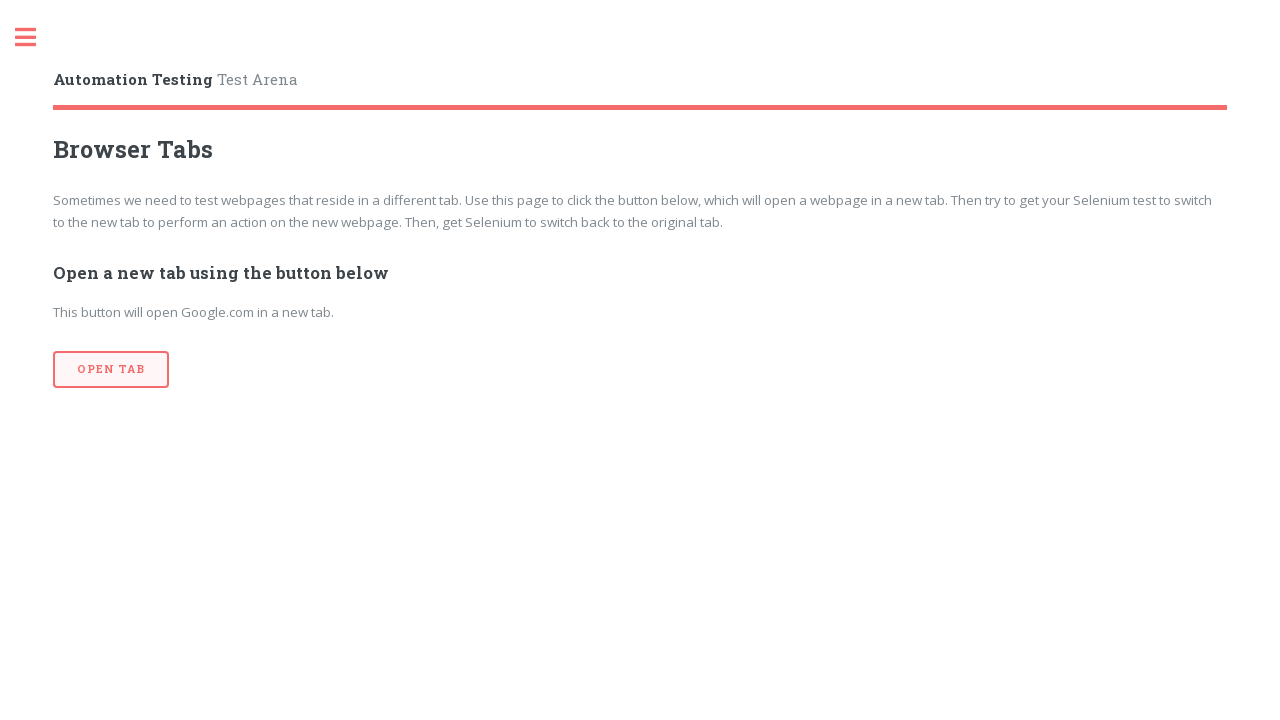

Brought tab to front: chrome-error://chromewebdata/
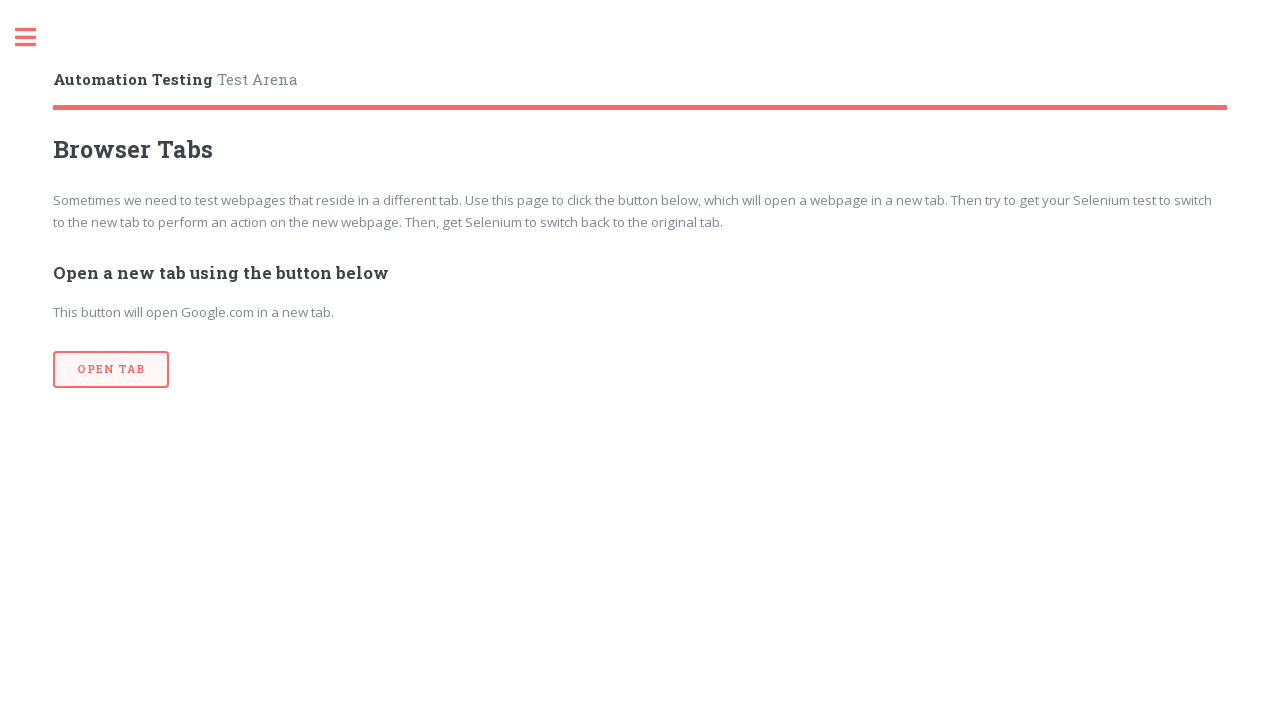

Waited 1500ms while viewing tab: chrome-error://chromewebdata/
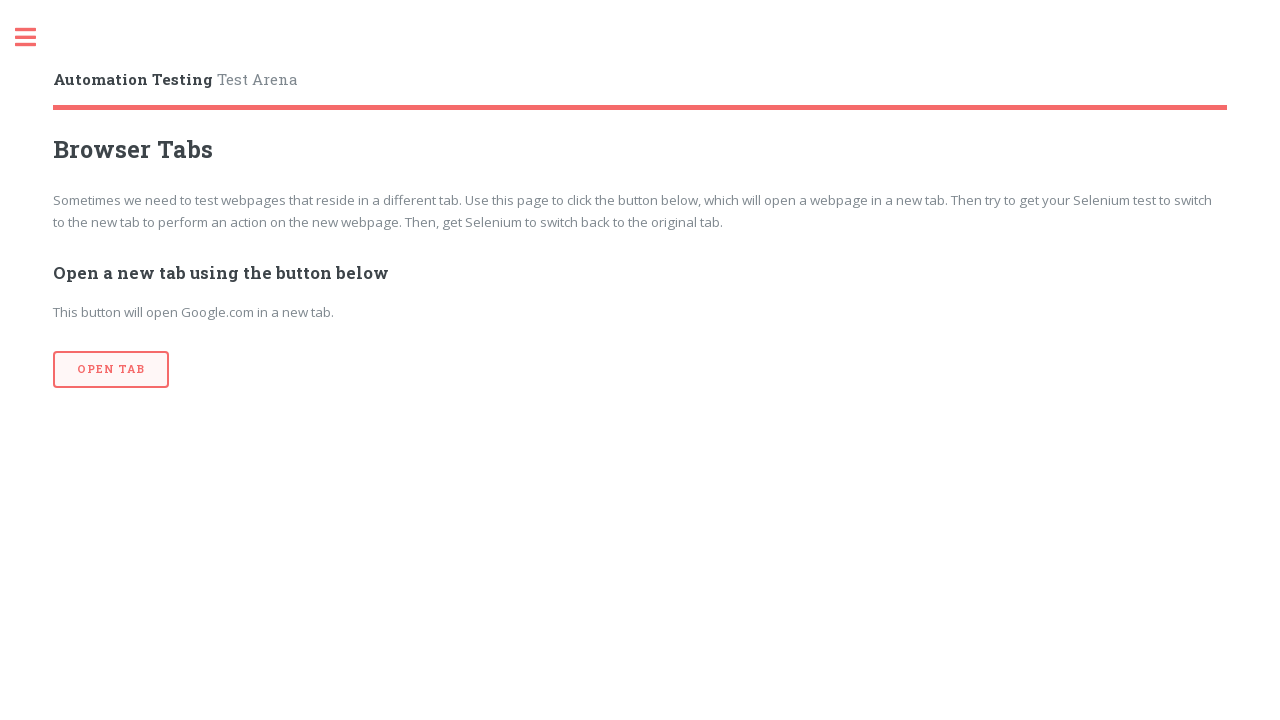

Brought tab to front: chrome-error://chromewebdata/
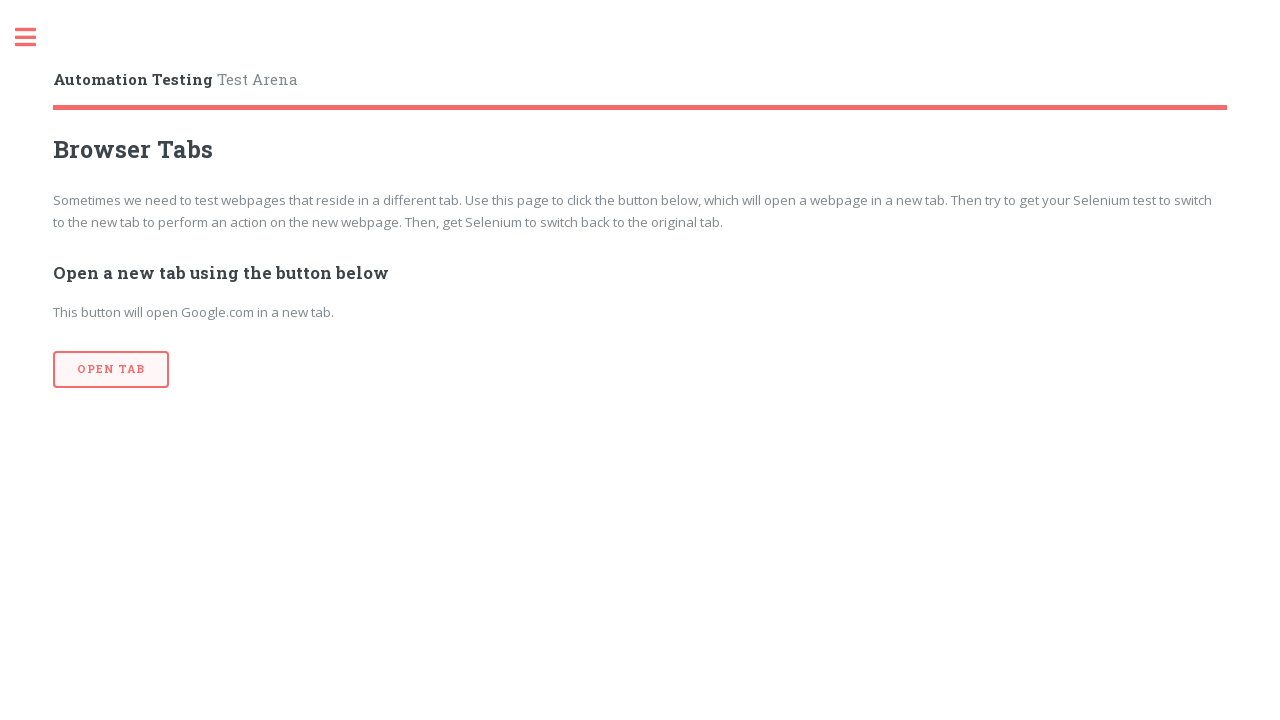

Waited 1500ms while viewing tab: chrome-error://chromewebdata/
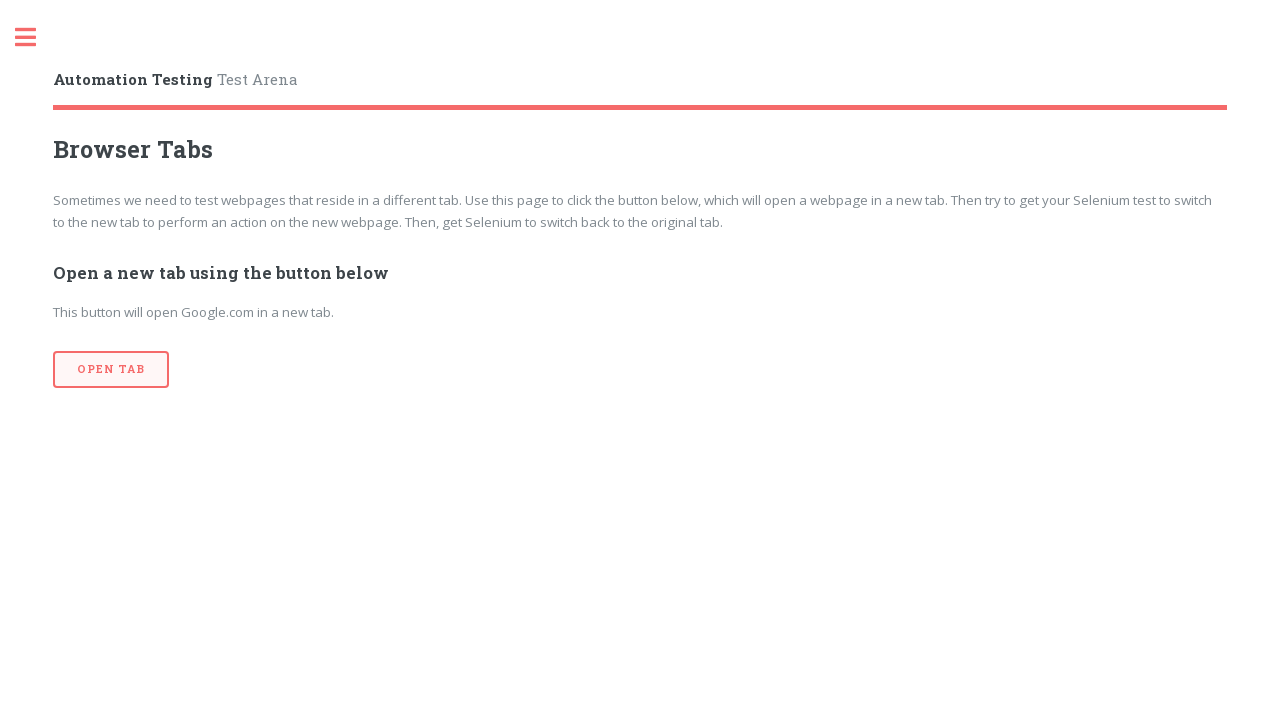

Switched back to first tab
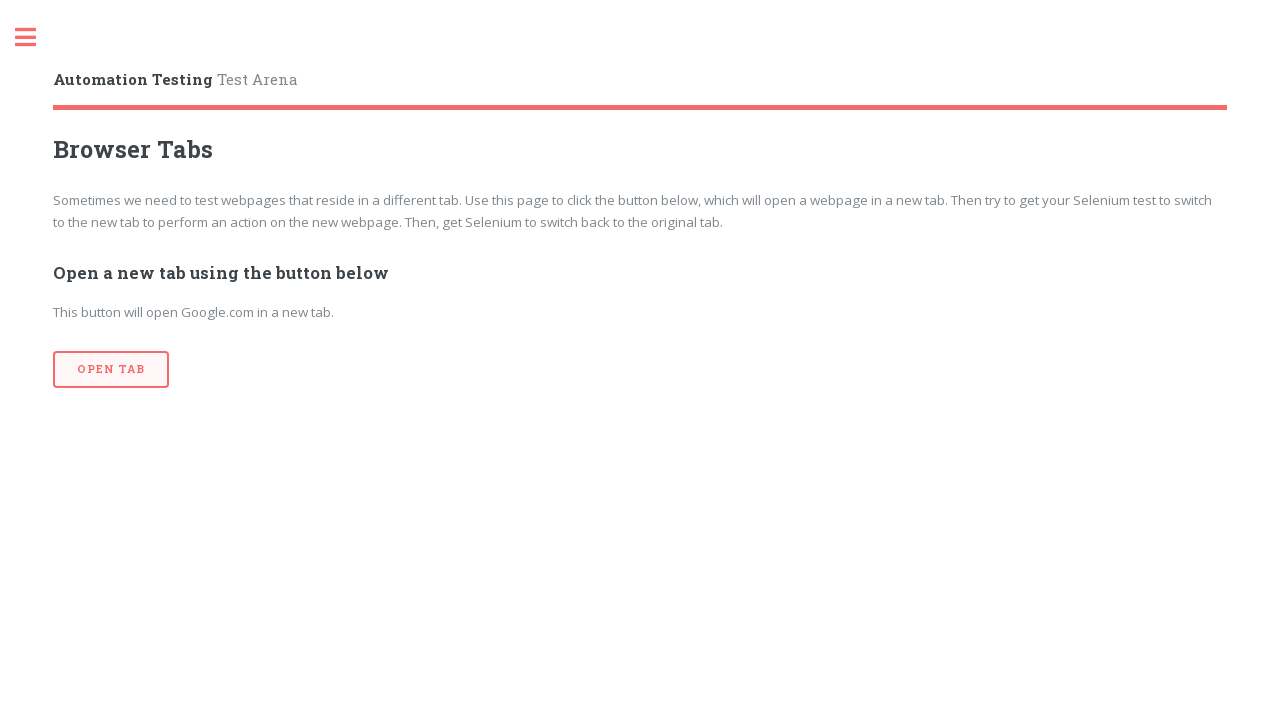

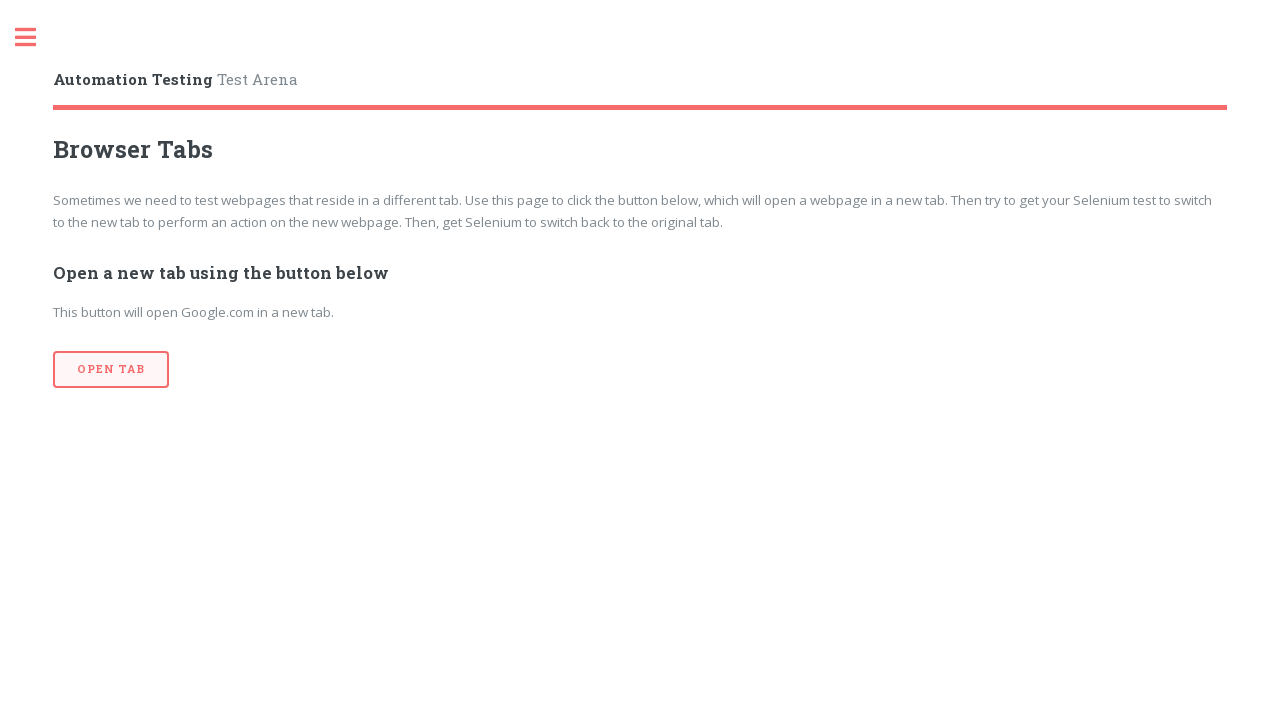